Opens the Nykaa e-commerce website homepage and verifies it loads successfully

Starting URL: https://www.nykaa.com/

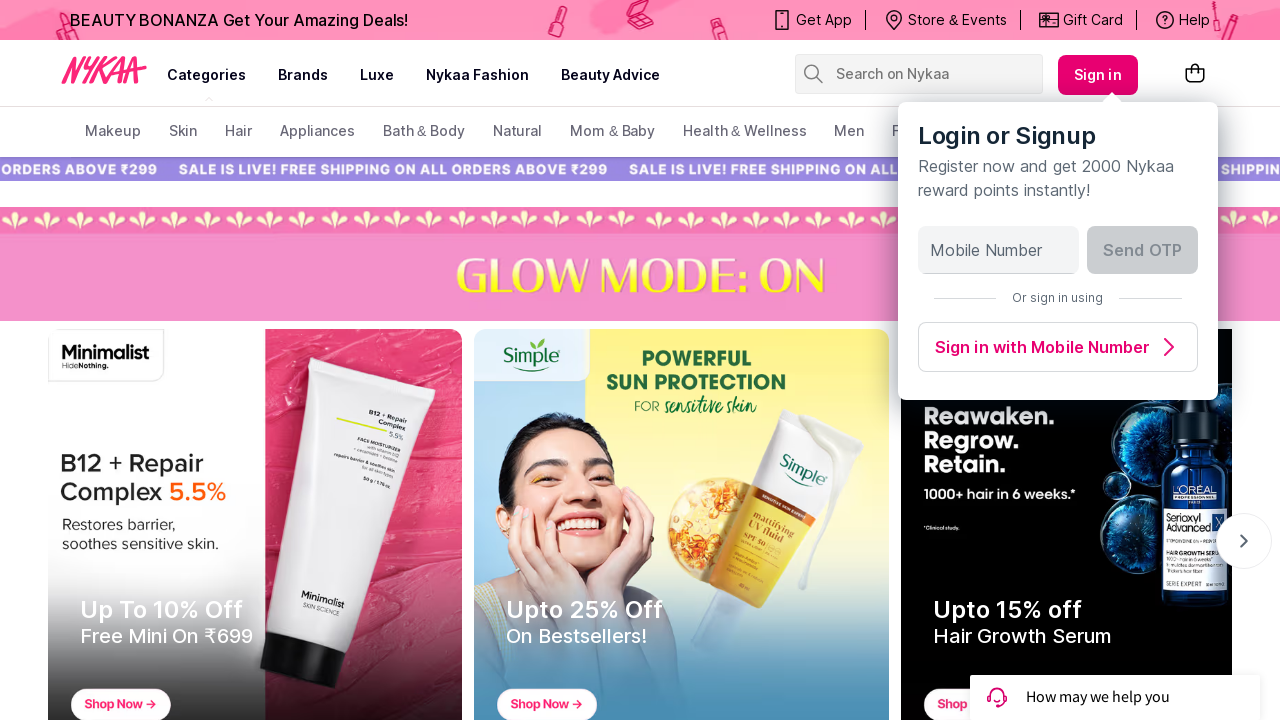

Navigated to Nykaa homepage
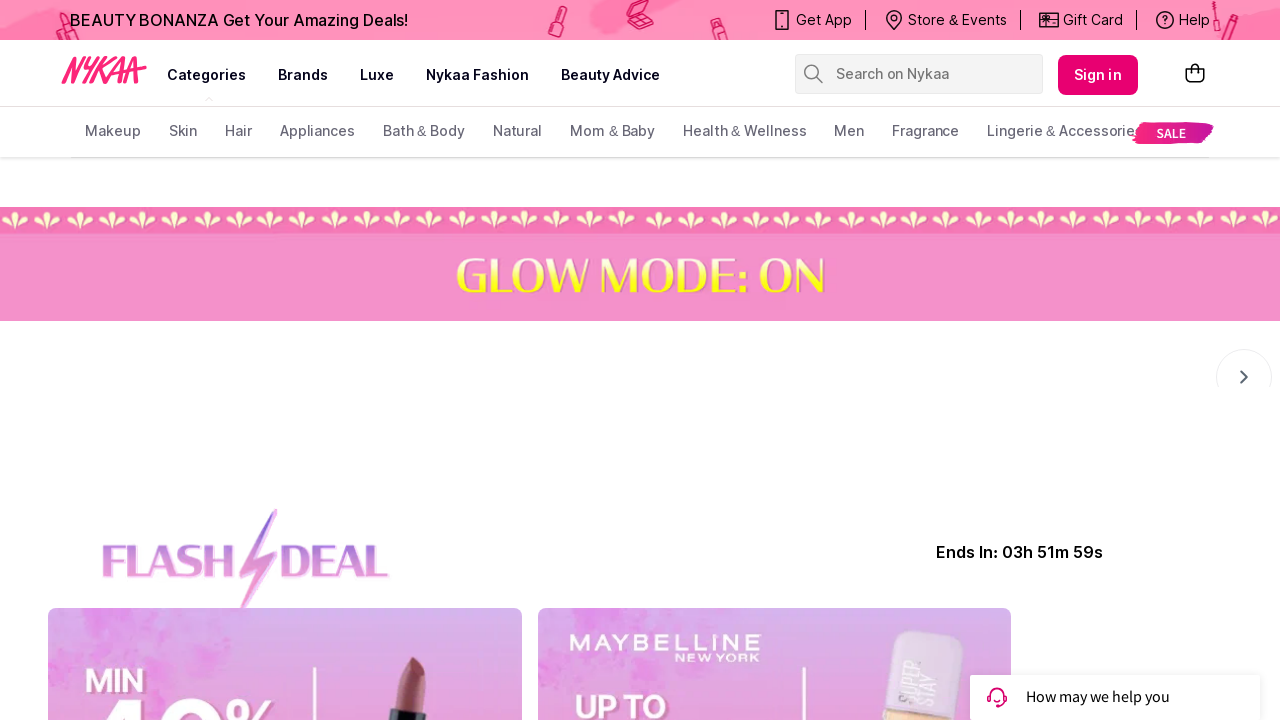

Waited for page DOM to load completely
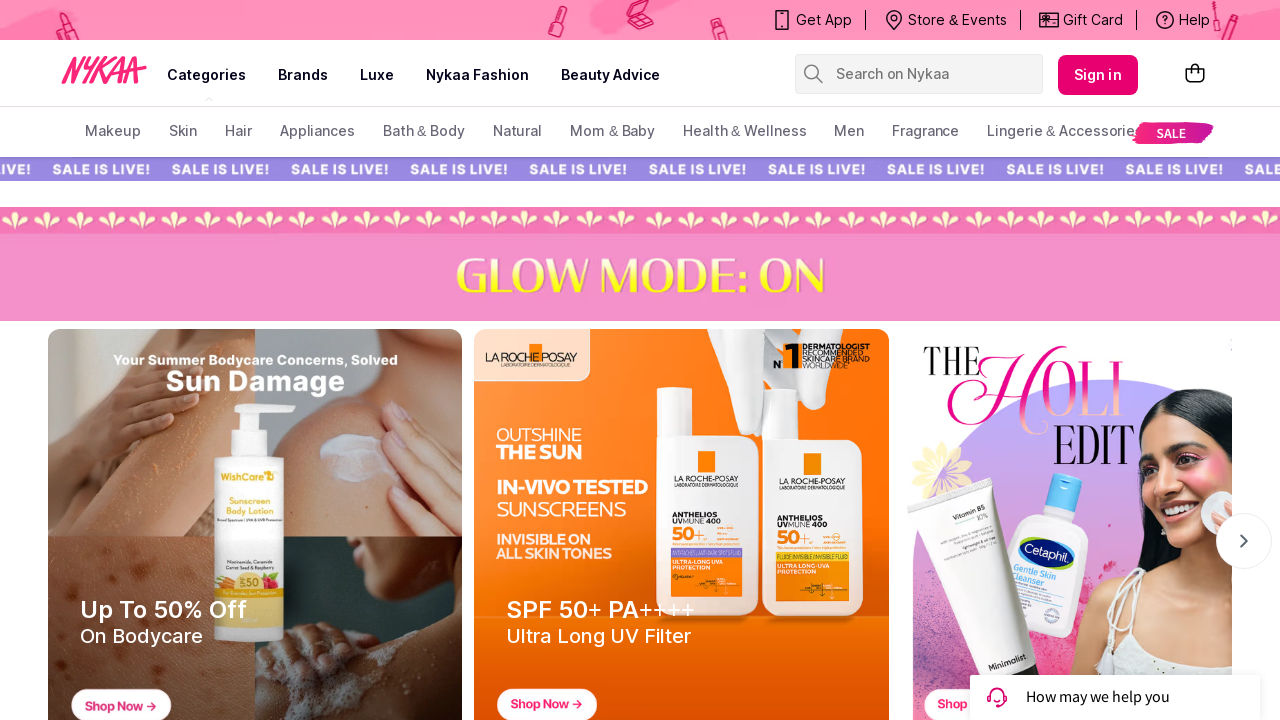

Verified page title is not empty
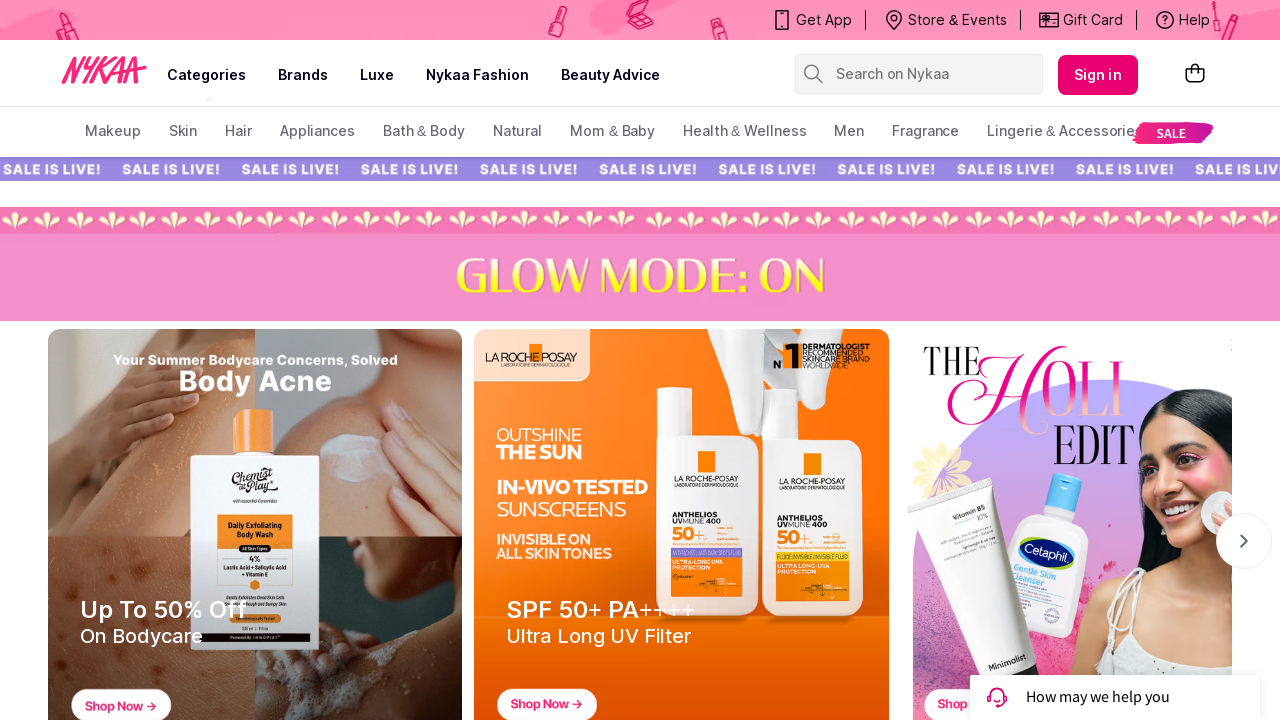

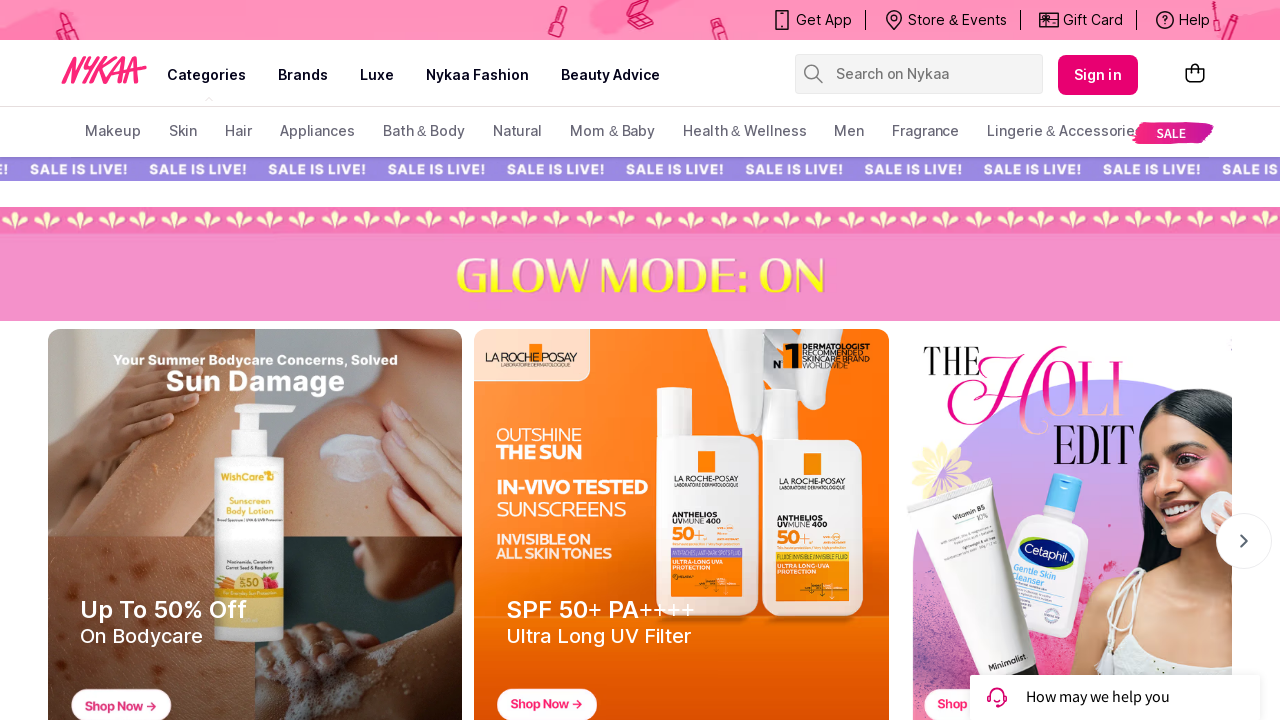